Navigates to Python.org homepage and verifies the page title

Starting URL: https://www.python.org

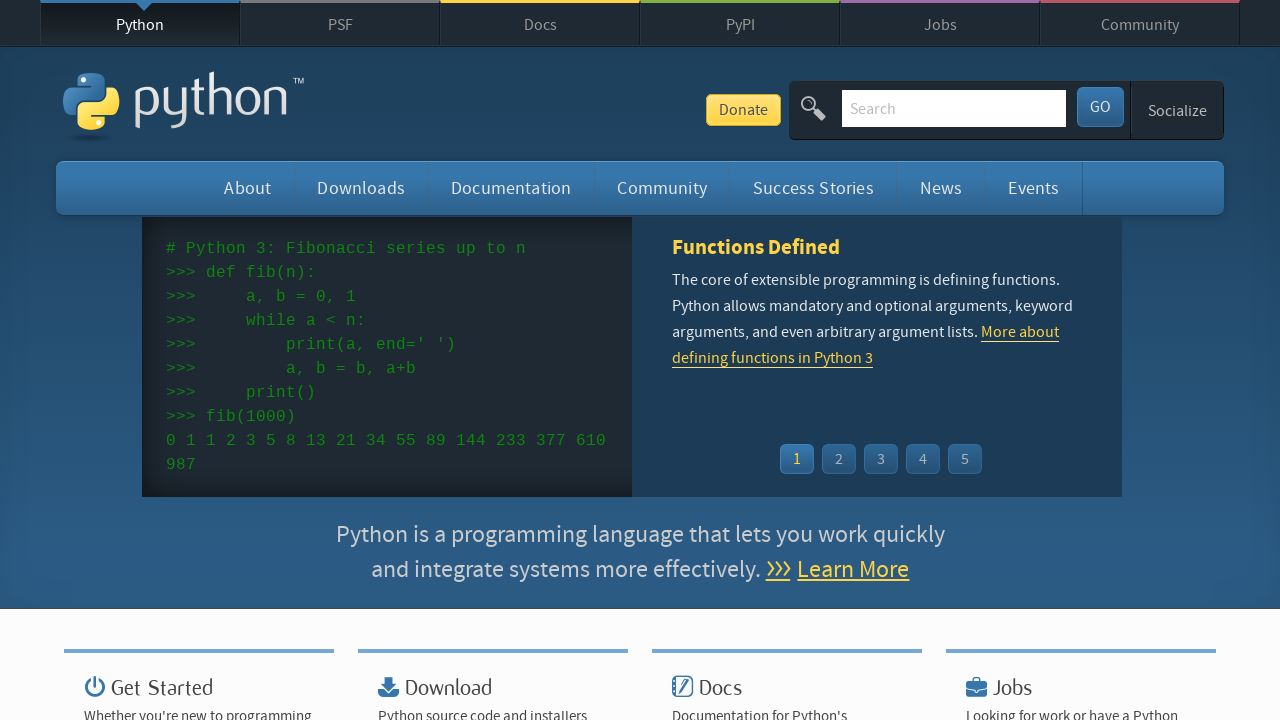

Navigated to Python.org homepage
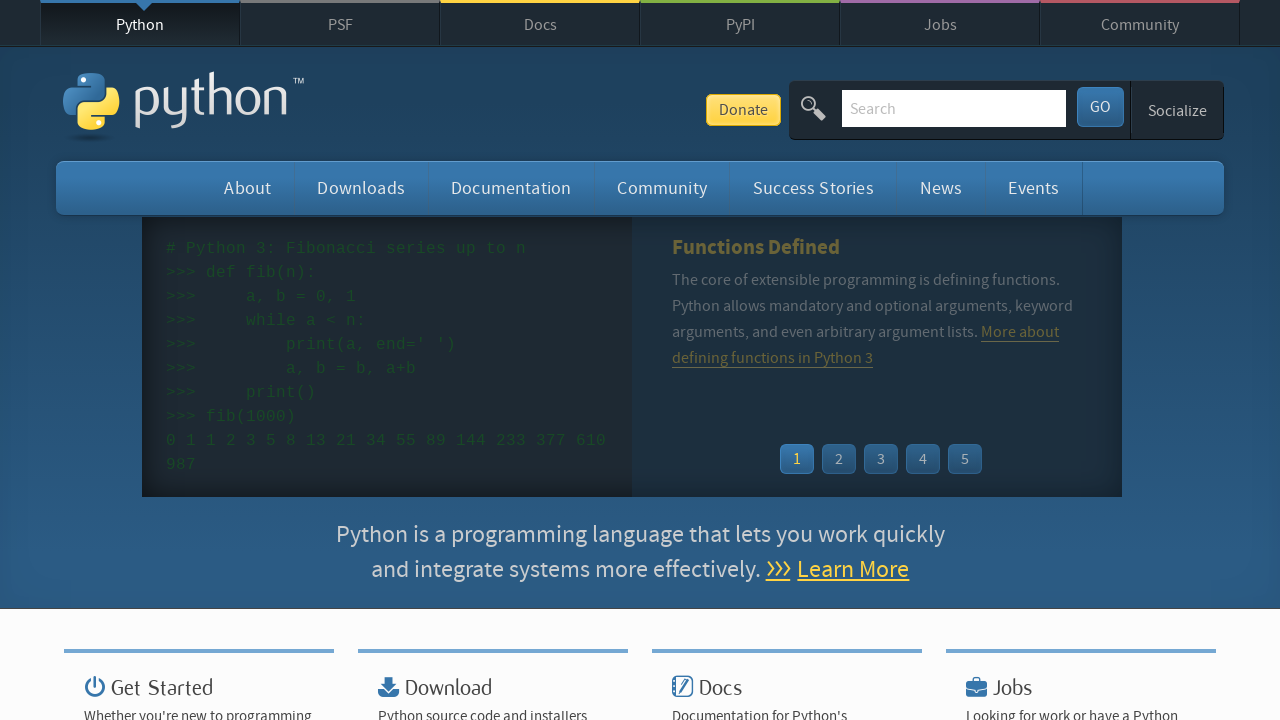

Verified page title is 'Welcome to Python.org'
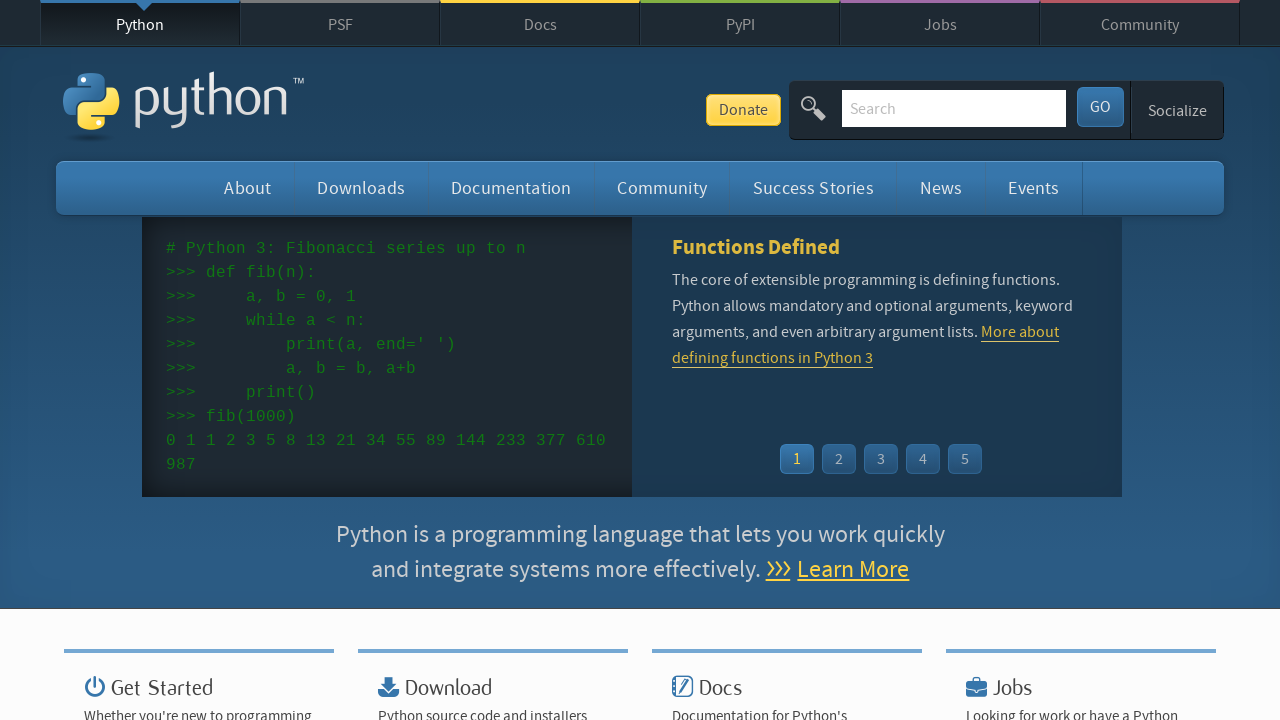

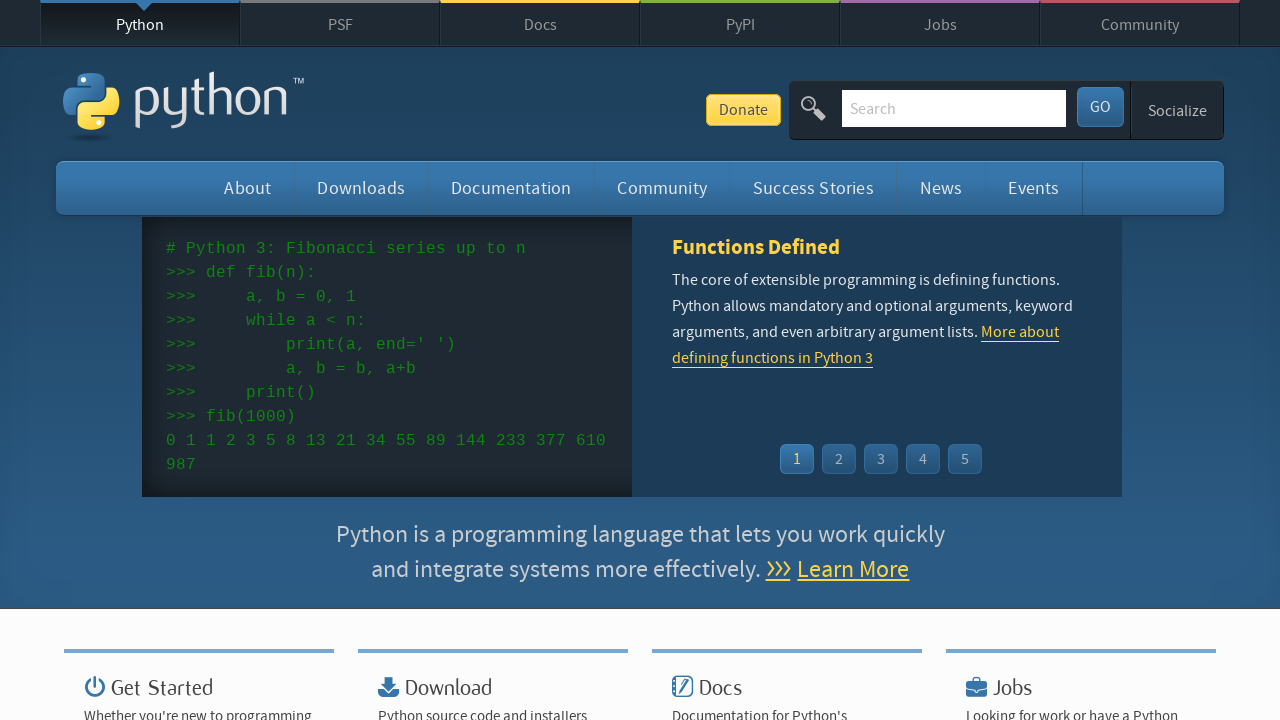